Tests handling a simple JavaScript alert by clicking a button to trigger it and then accepting the alert

Starting URL: https://demoqa.com/alerts

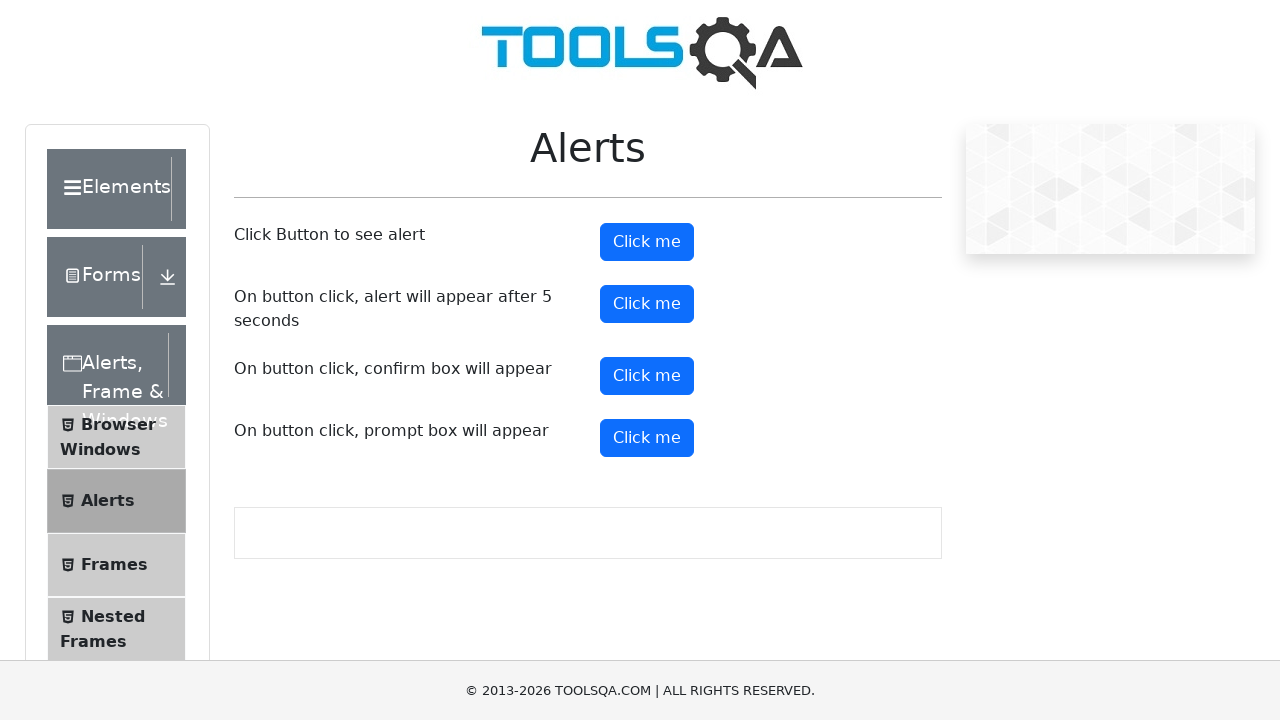

Clicked alert button to trigger simple JavaScript alert at (647, 242) on button#alertButton
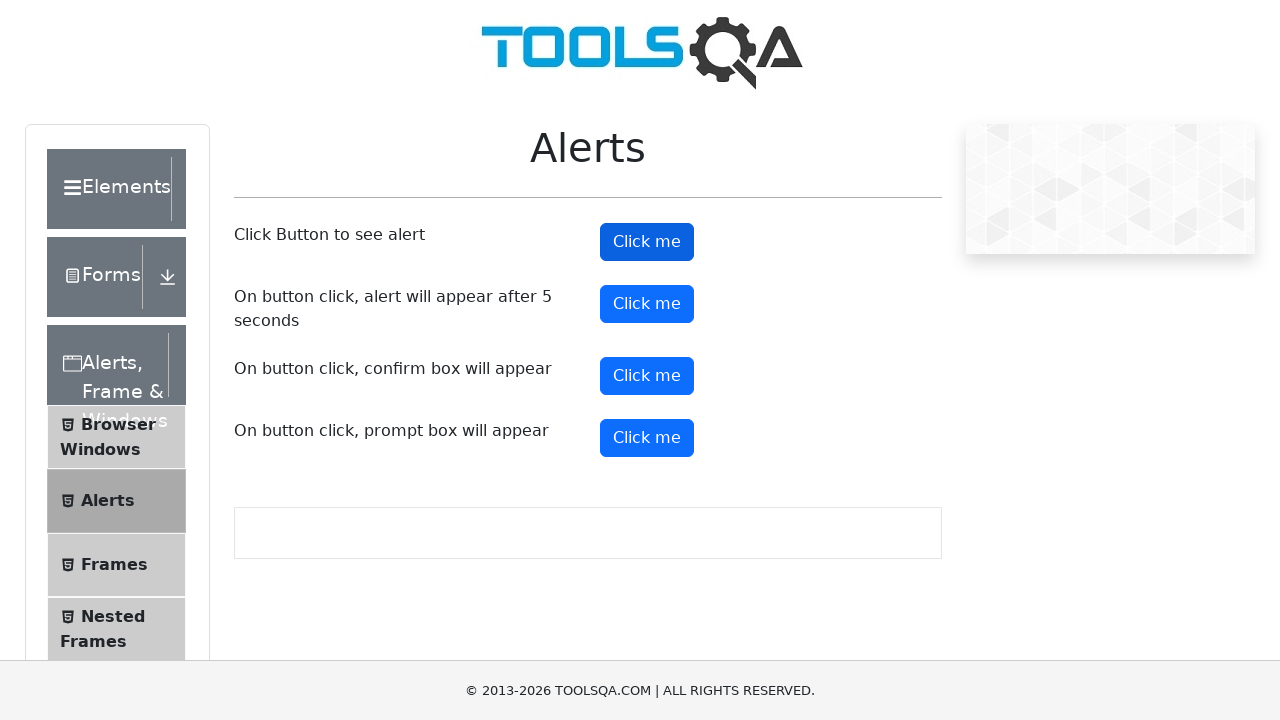

Set up dialog handler to accept alerts
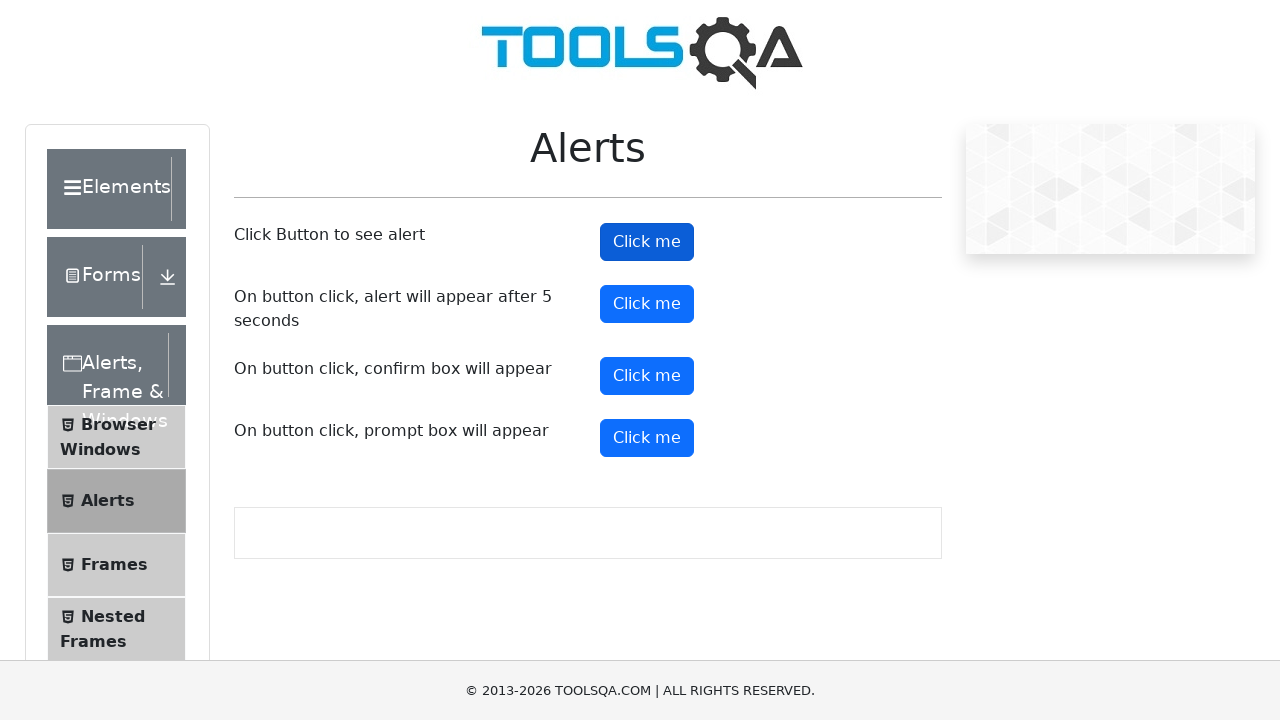

Waited 500ms for alert to be processed
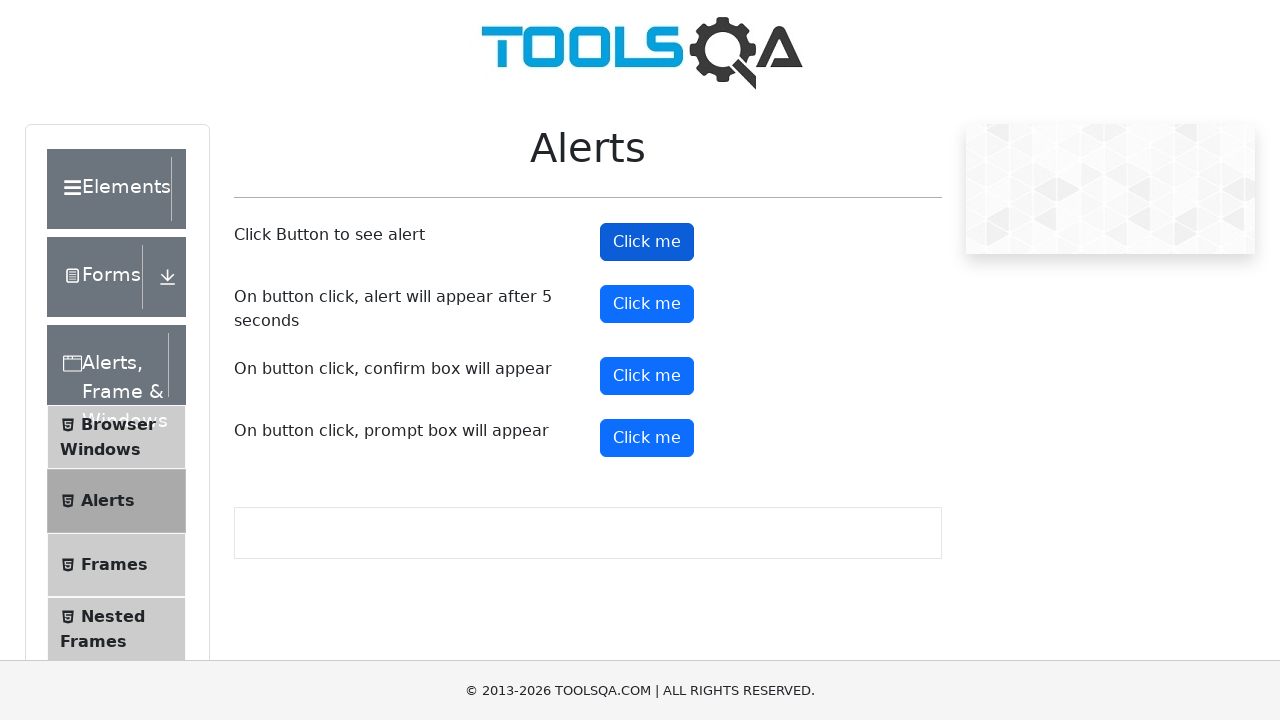

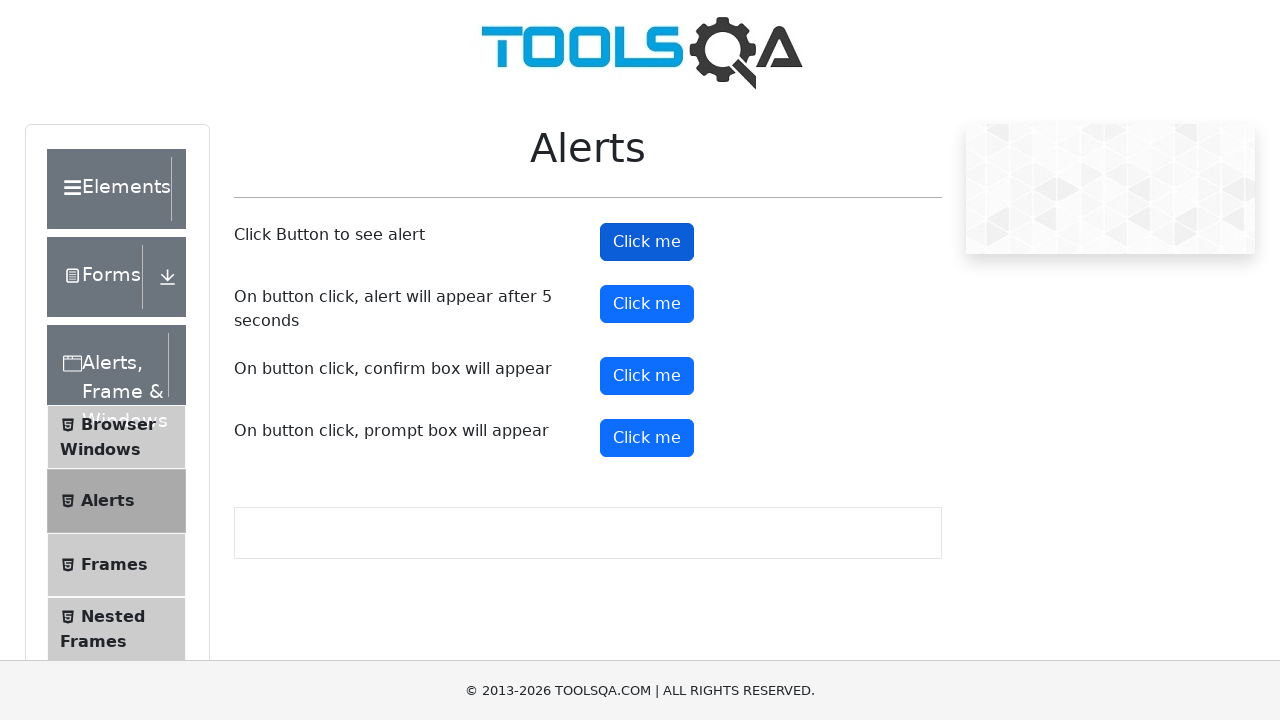